Tests handling of JavaScript alert dialog by clicking a button to trigger the alert and accepting it

Starting URL: https://sahitest.com/demo/alertTest.htm

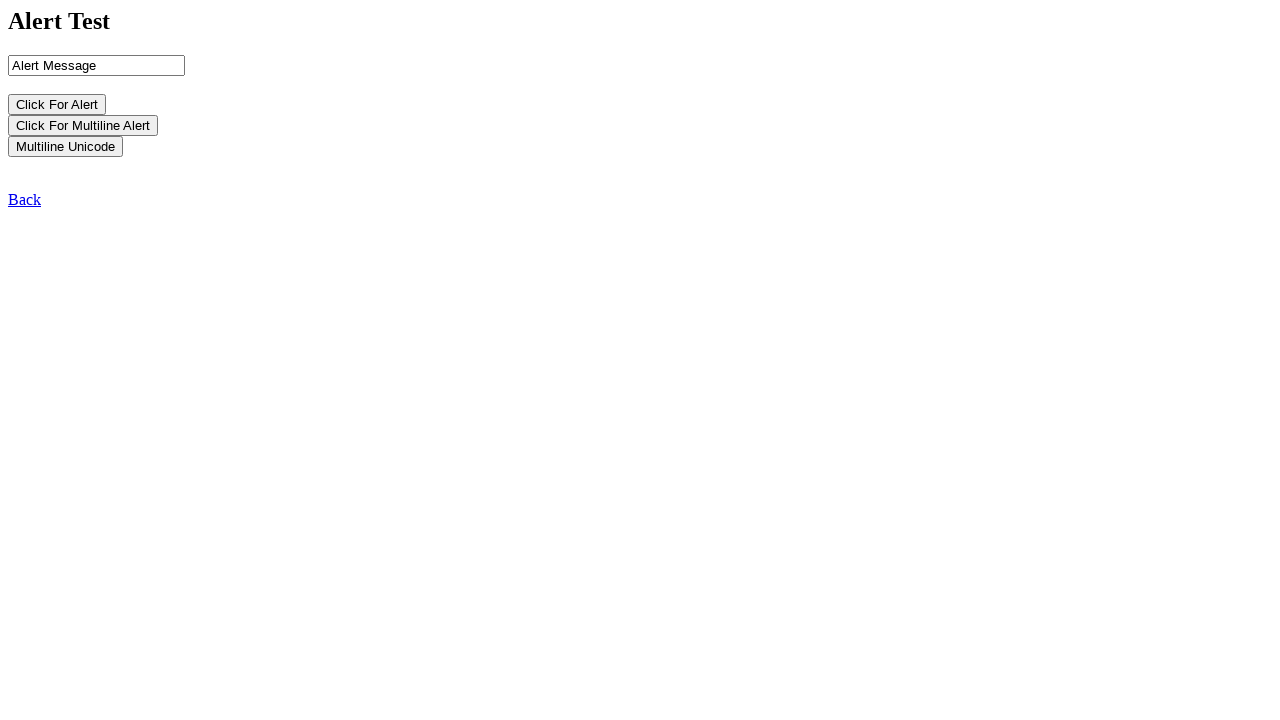

Clicked button to trigger alert dialog at (57, 104) on input[name='b1']
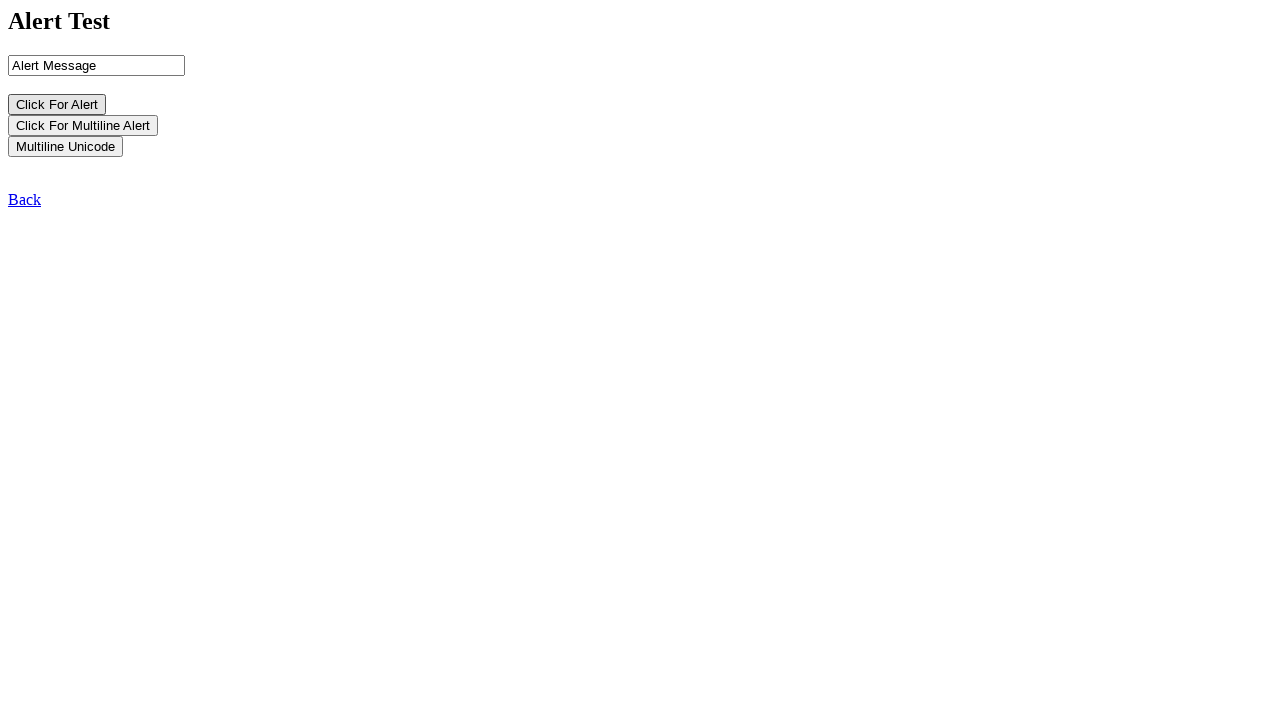

Set up dialog handler to accept alerts
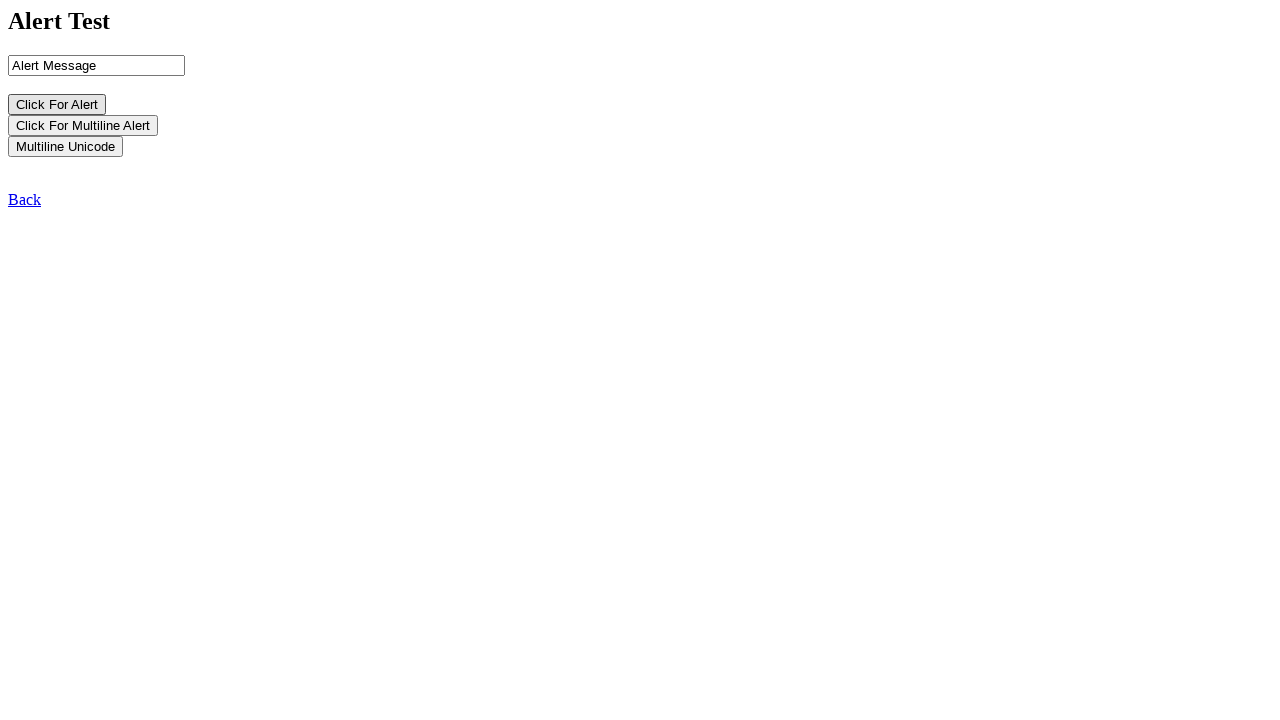

Clicked button again to trigger alert with handler active at (57, 104) on input[name='b1']
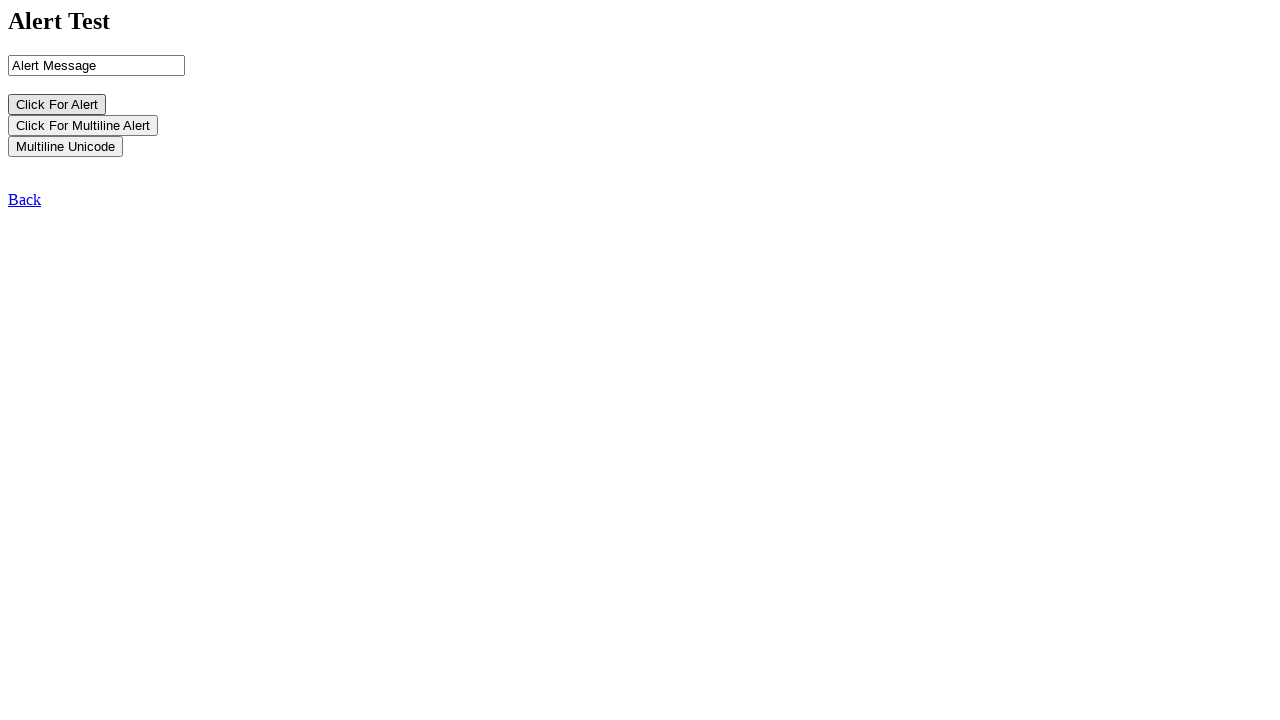

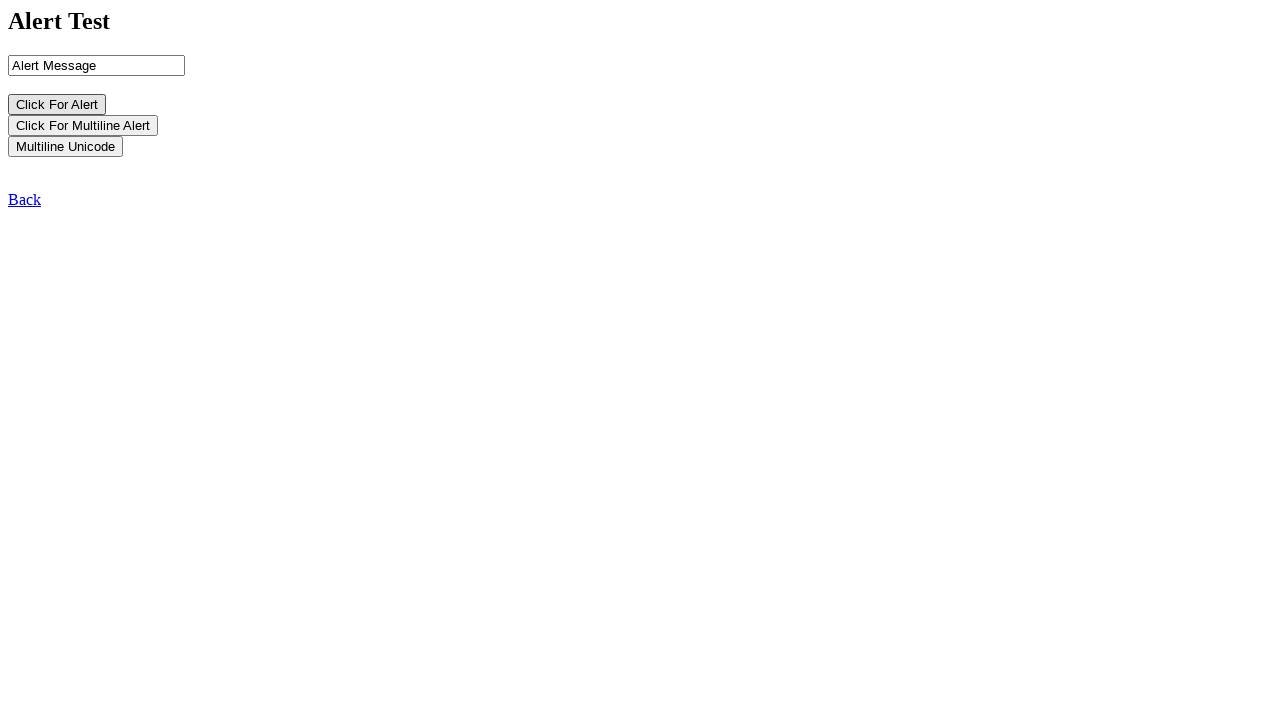